Tests dynamic loading functionality by clicking through to Example 2, starting the load process, and verifying the dynamically added element appears with "Hello World!" text

Starting URL: http://the-internet.herokuapp.com

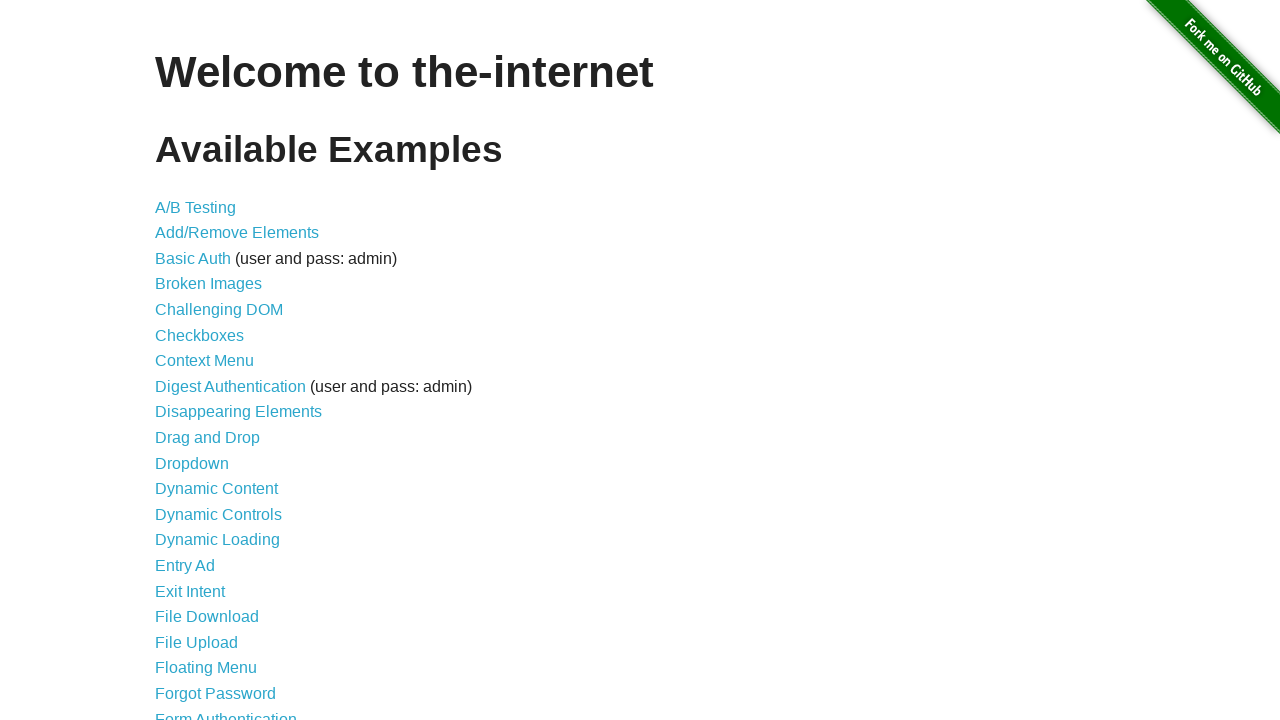

Clicked on Dynamic Loading link at (218, 540) on text=Dynamic Loading
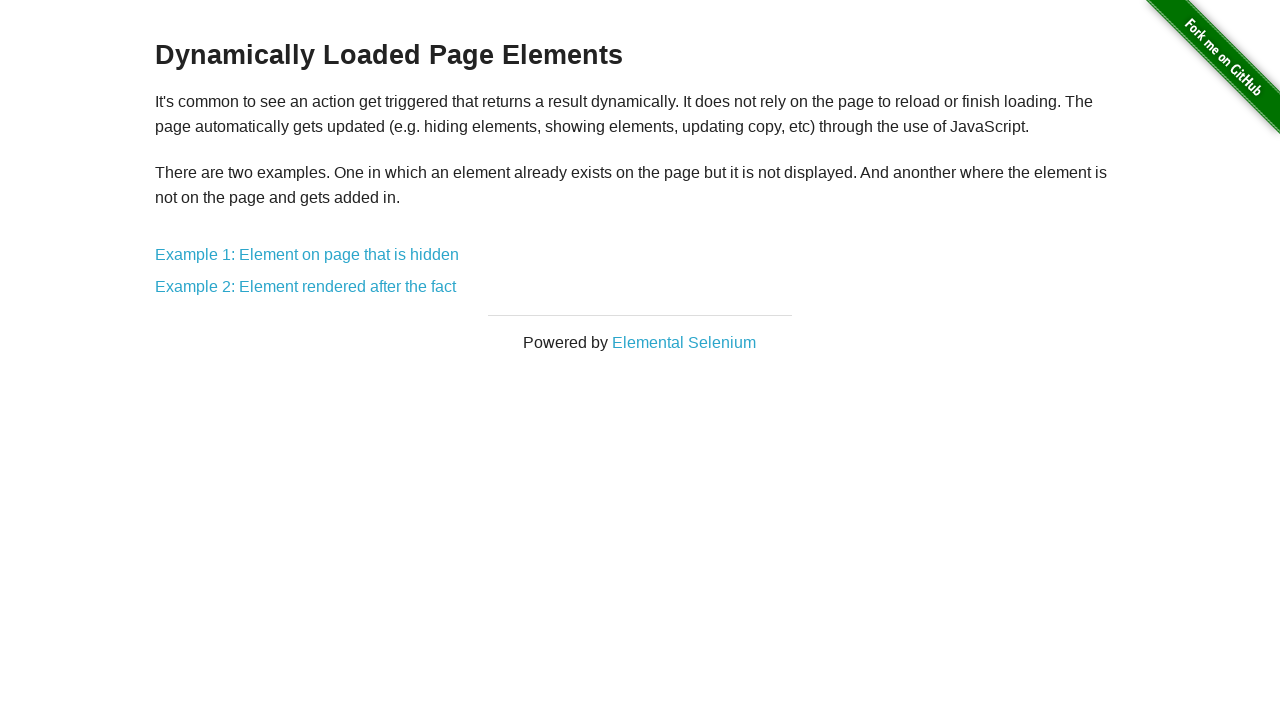

Clicked on Example 2 at (306, 287) on text=Example 2
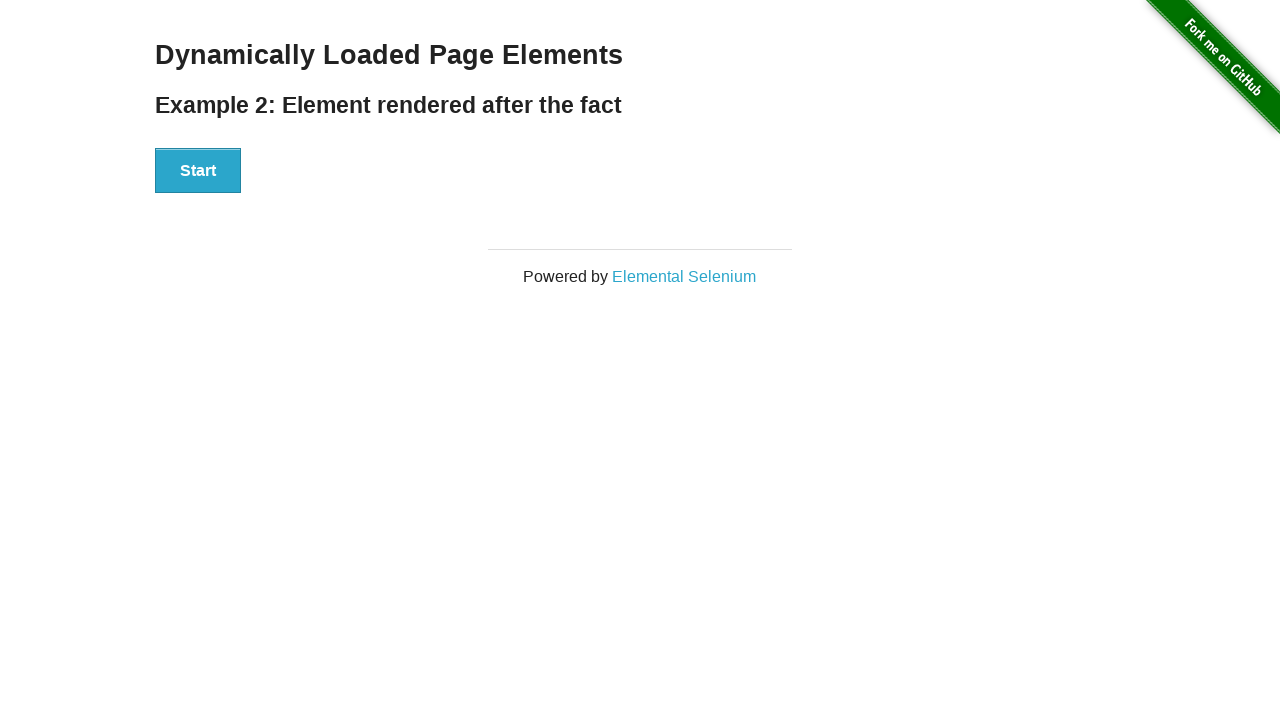

Clicked the Start button to initiate dynamic loading at (198, 171) on #start button
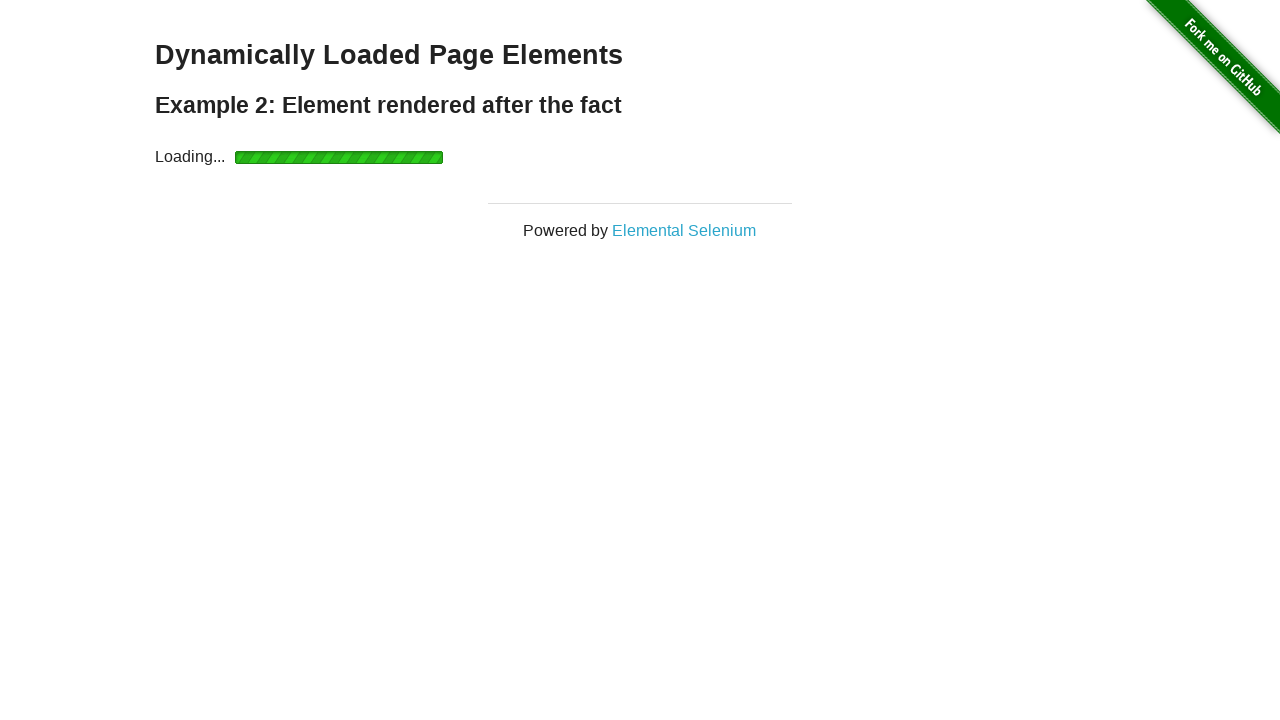

Dynamically loaded element appeared with 'Hello World!' text
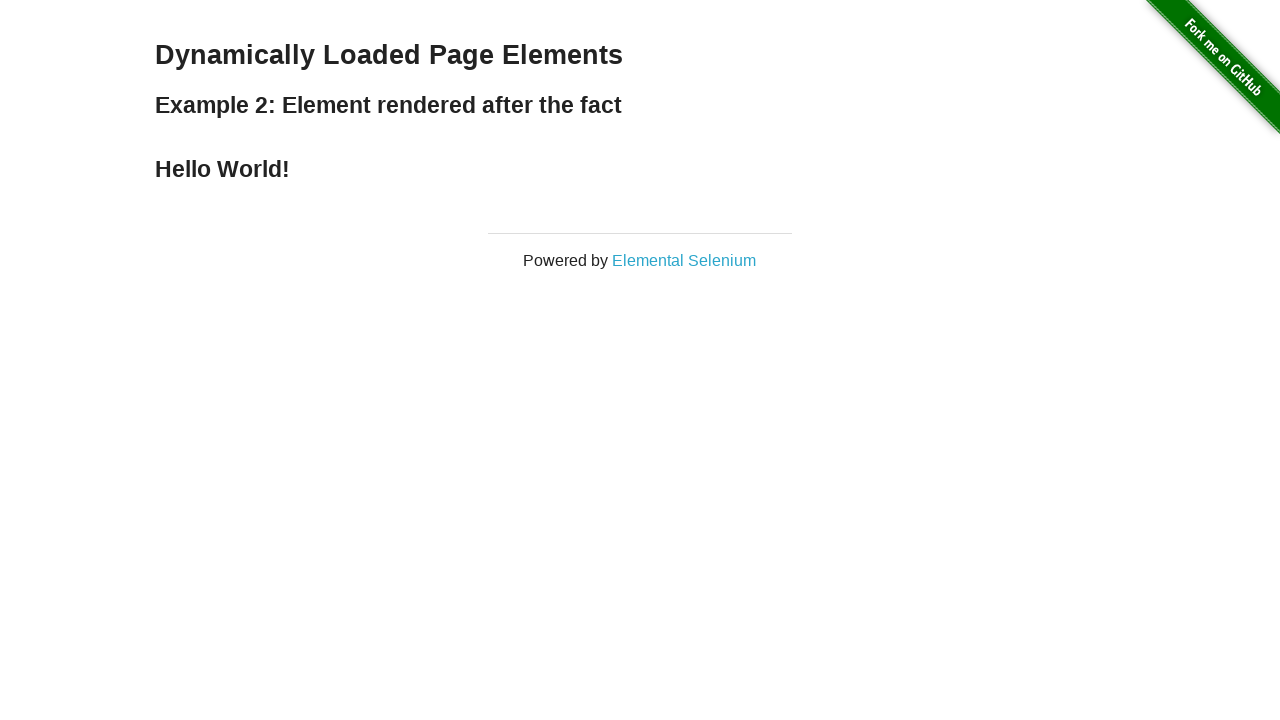

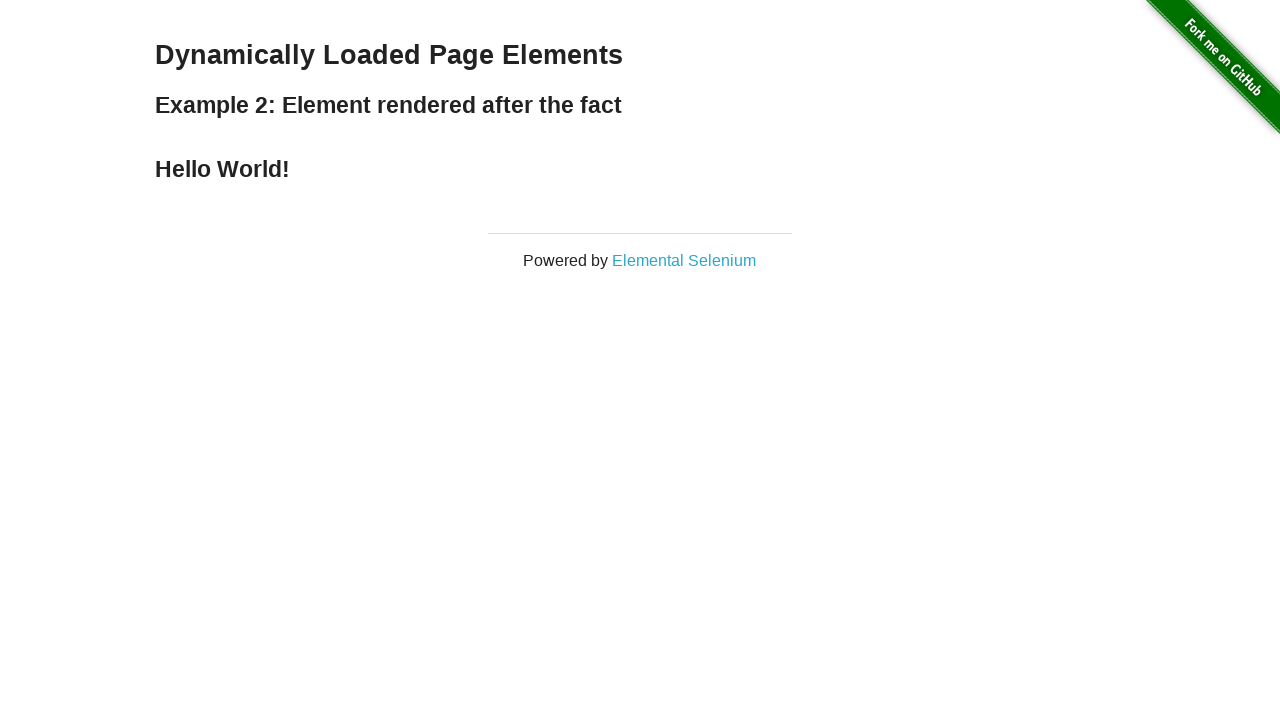